Tests a slow calculator web application by setting a delay, performing a calculation (7 + 8), and verifying the result displays 15 on the screen.

Starting URL: https://bonigarcia.dev/selenium-webdriver-java/slow-calculator.html

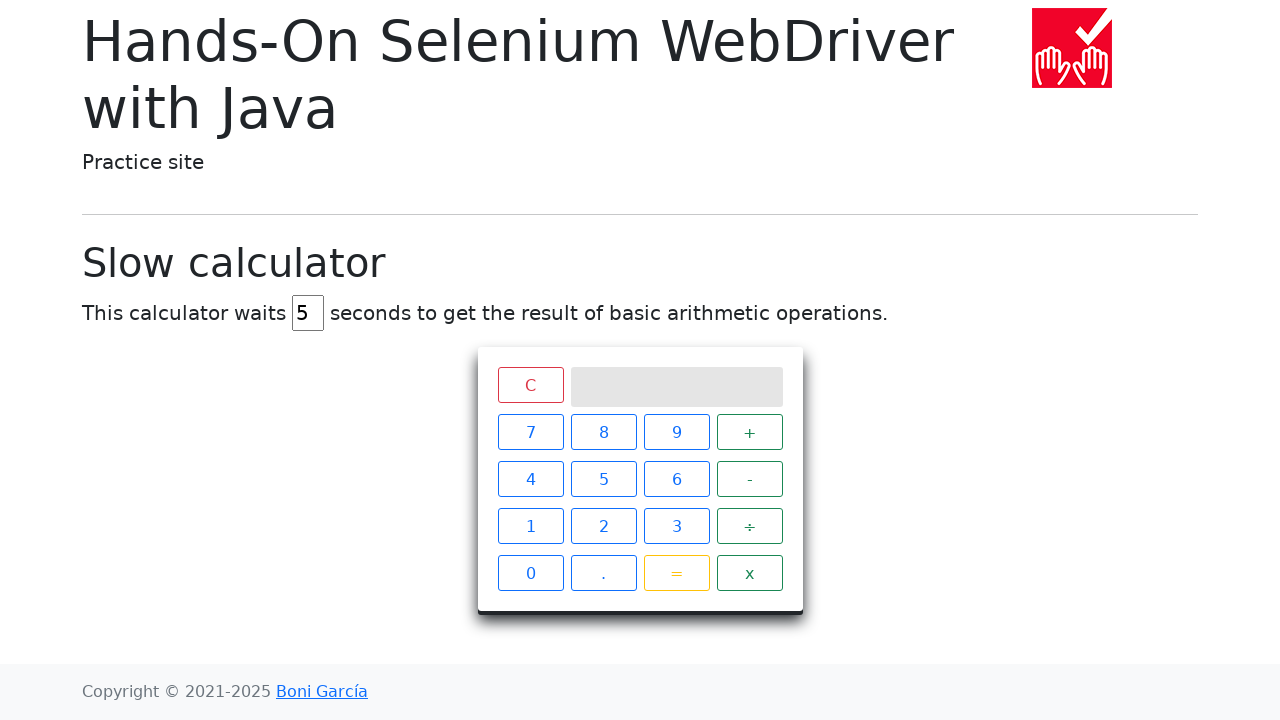

Navigated to slow calculator application
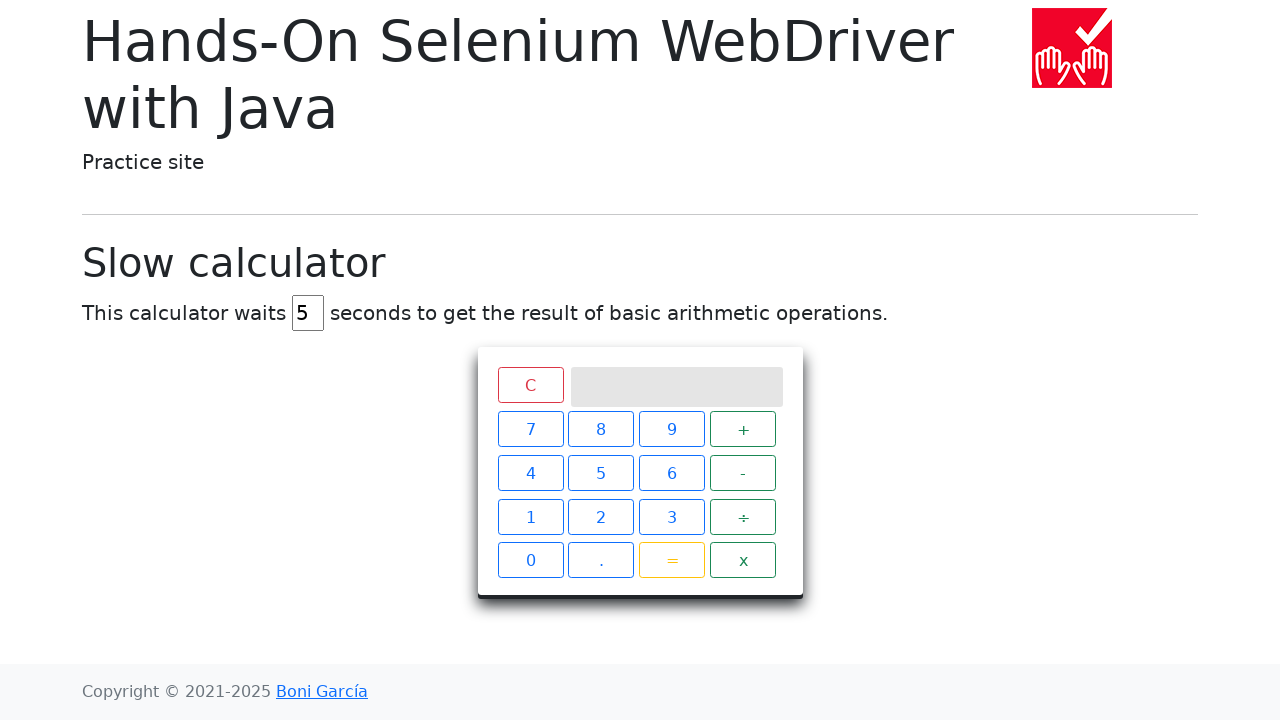

Delay input field is present
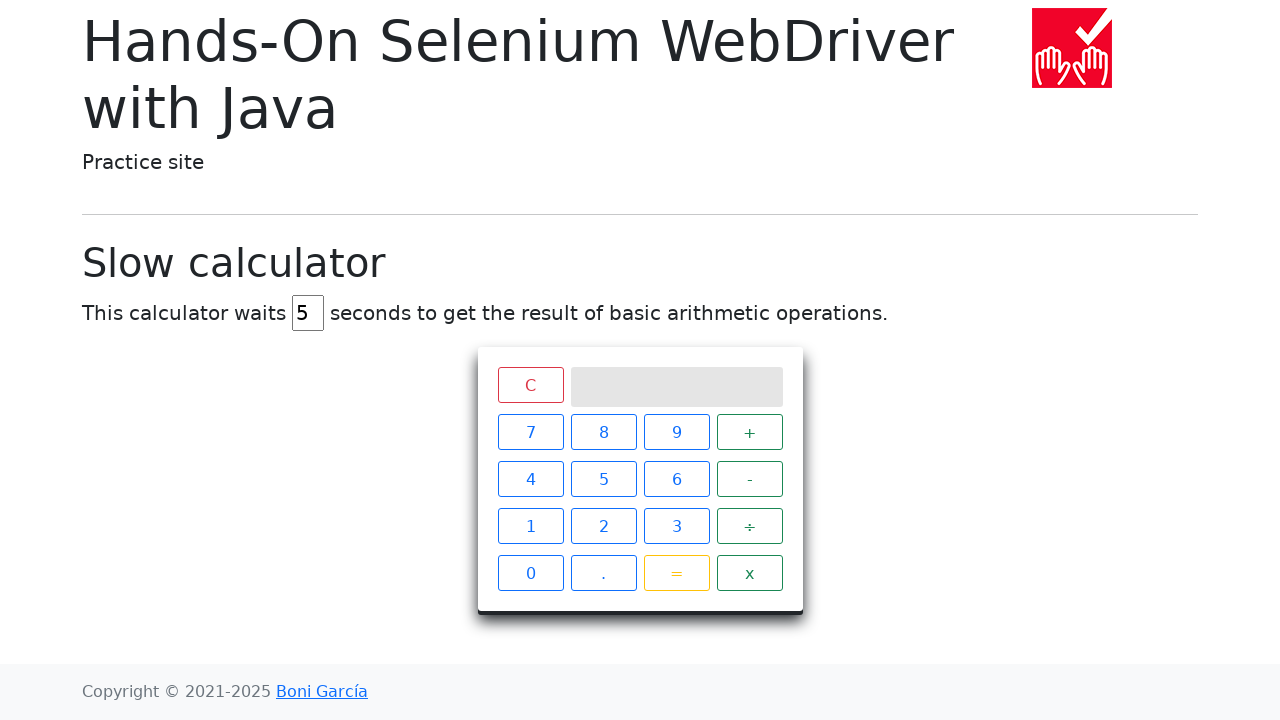

Cleared delay input field on #delay
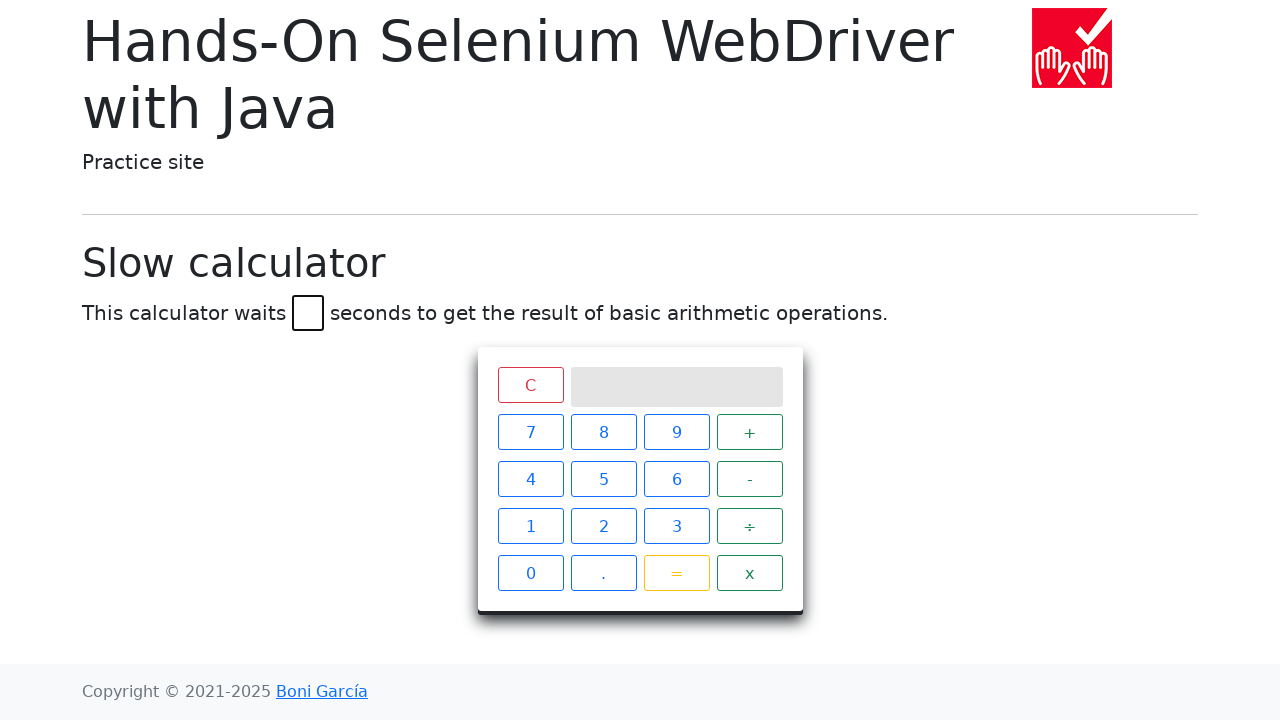

Set delay to 45 milliseconds on #delay
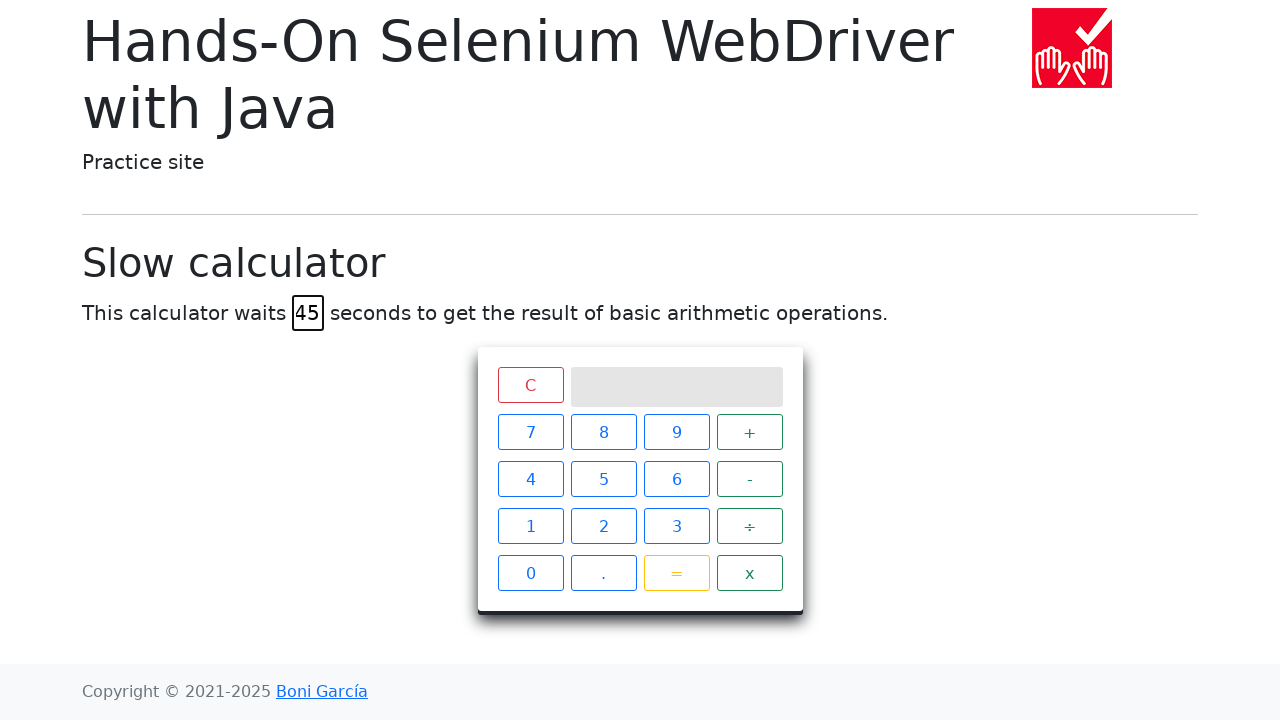

Clicked button 7 at (530, 432) on xpath=//span[@class='btn btn-outline-primary' and text()='7']
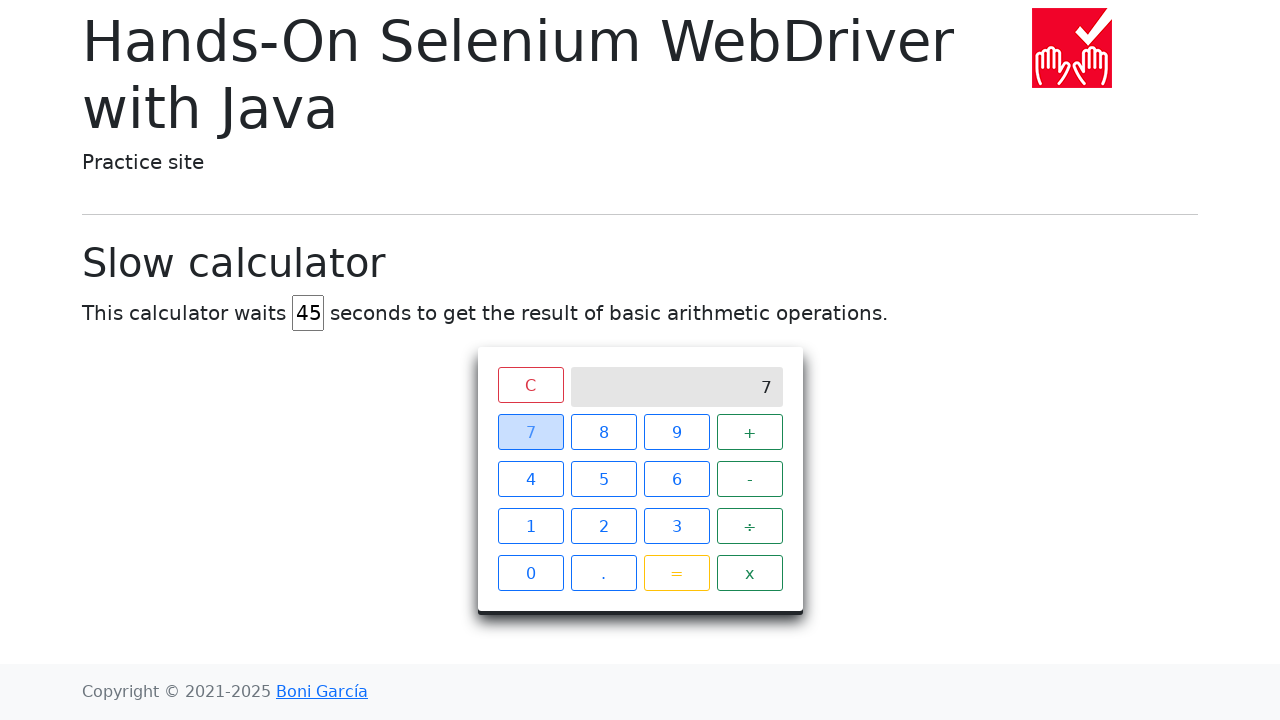

Clicked plus button at (750, 432) on xpath=//*[@id='calculator']/div[2]/span[4]
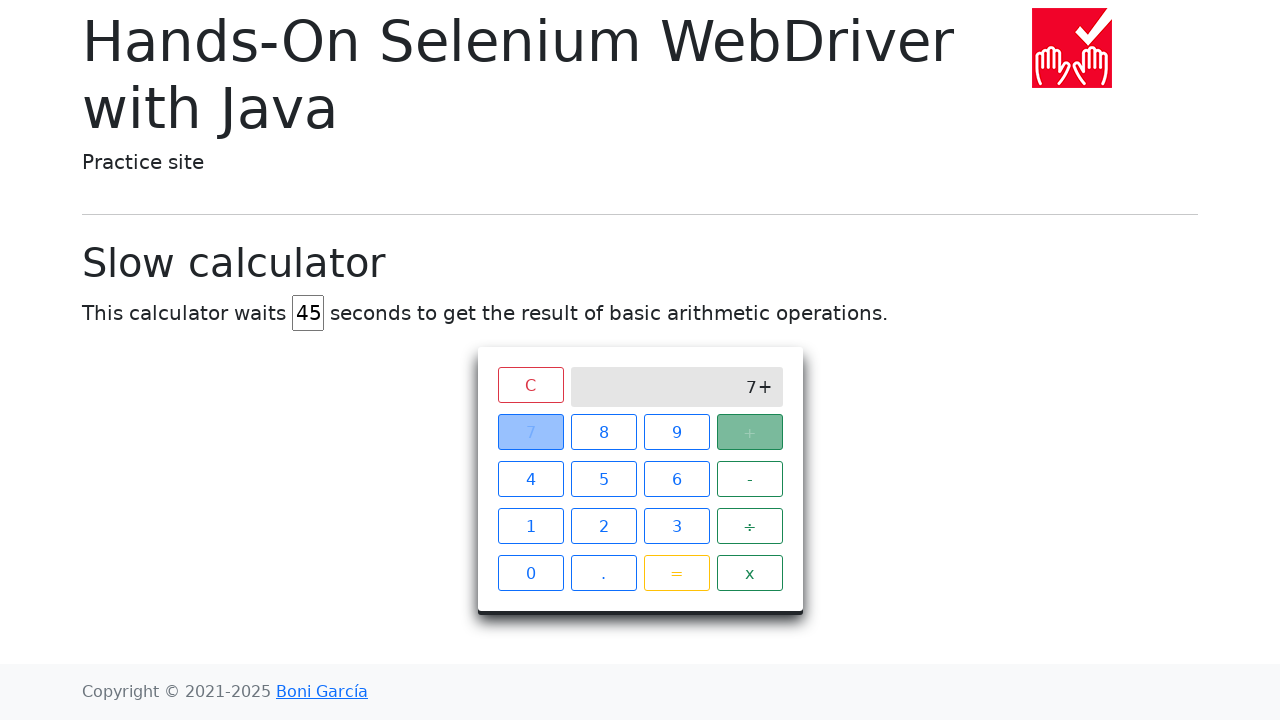

Clicked button 8 at (604, 432) on xpath=//span[@class='btn btn-outline-primary' and text()='8']
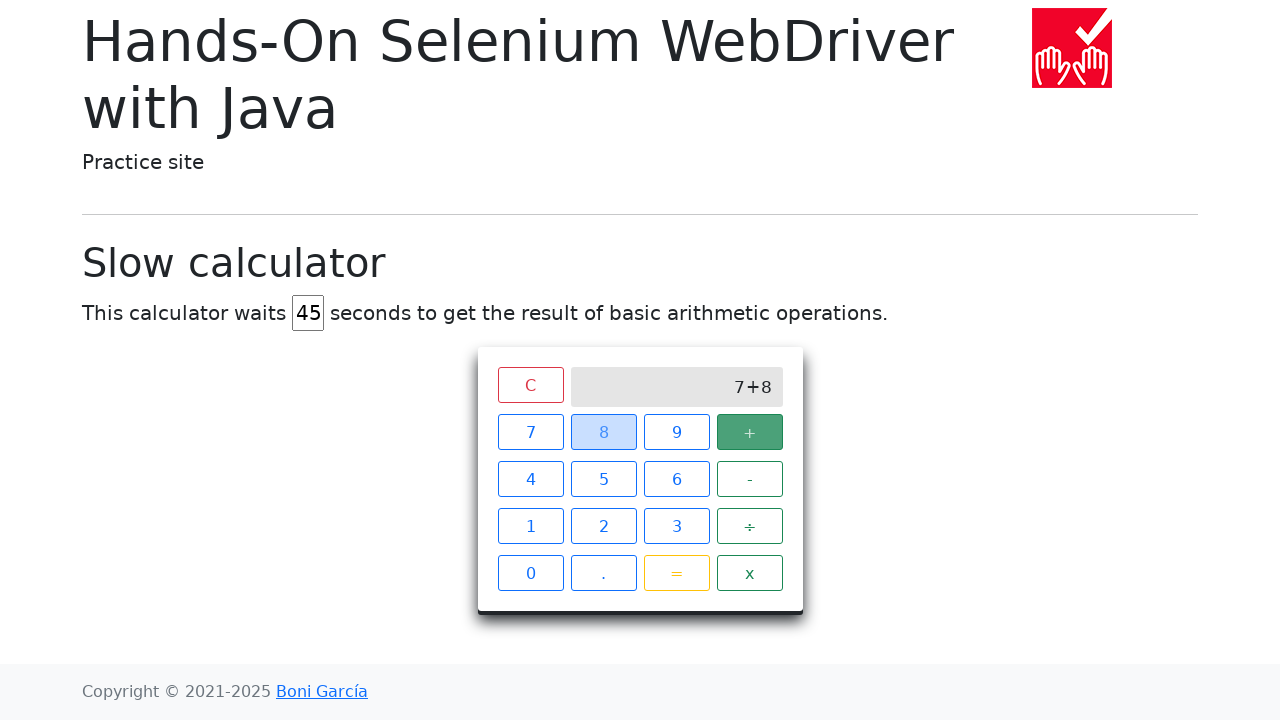

Clicked equals button at (676, 573) on xpath=//*[@id='calculator']/div[2]/span[15]
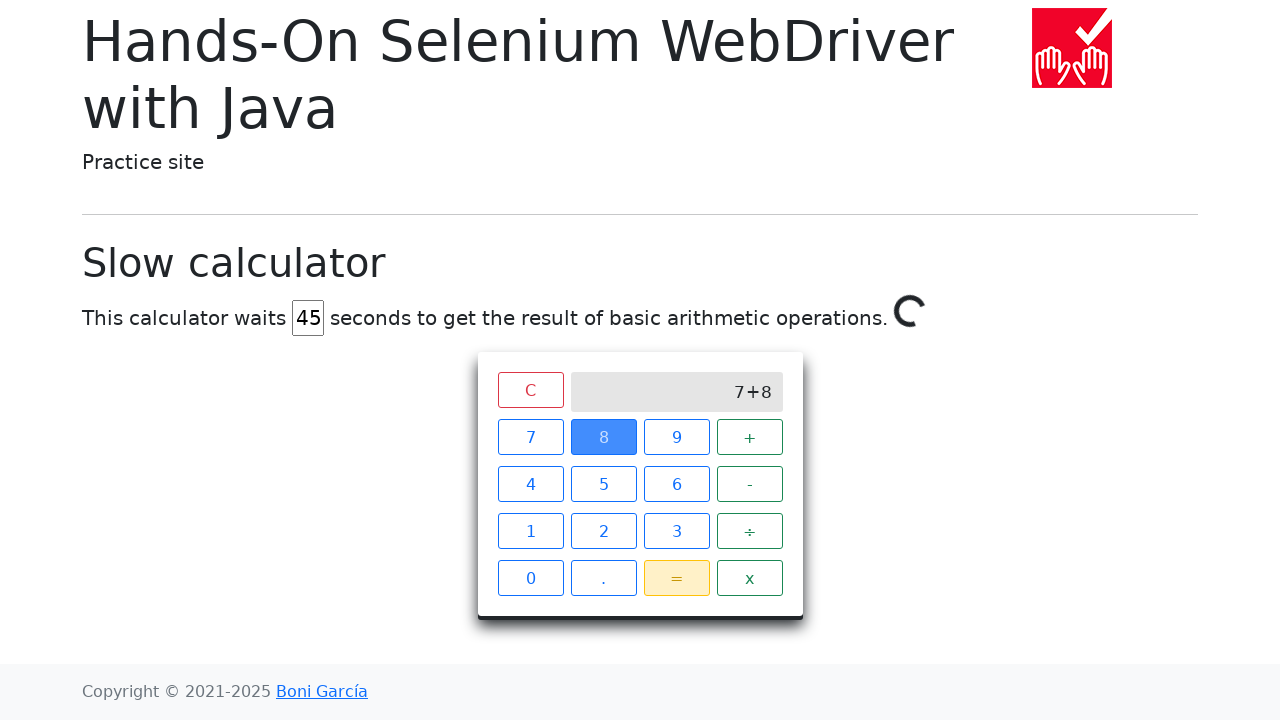

Calculator result 15 is displayed on screen
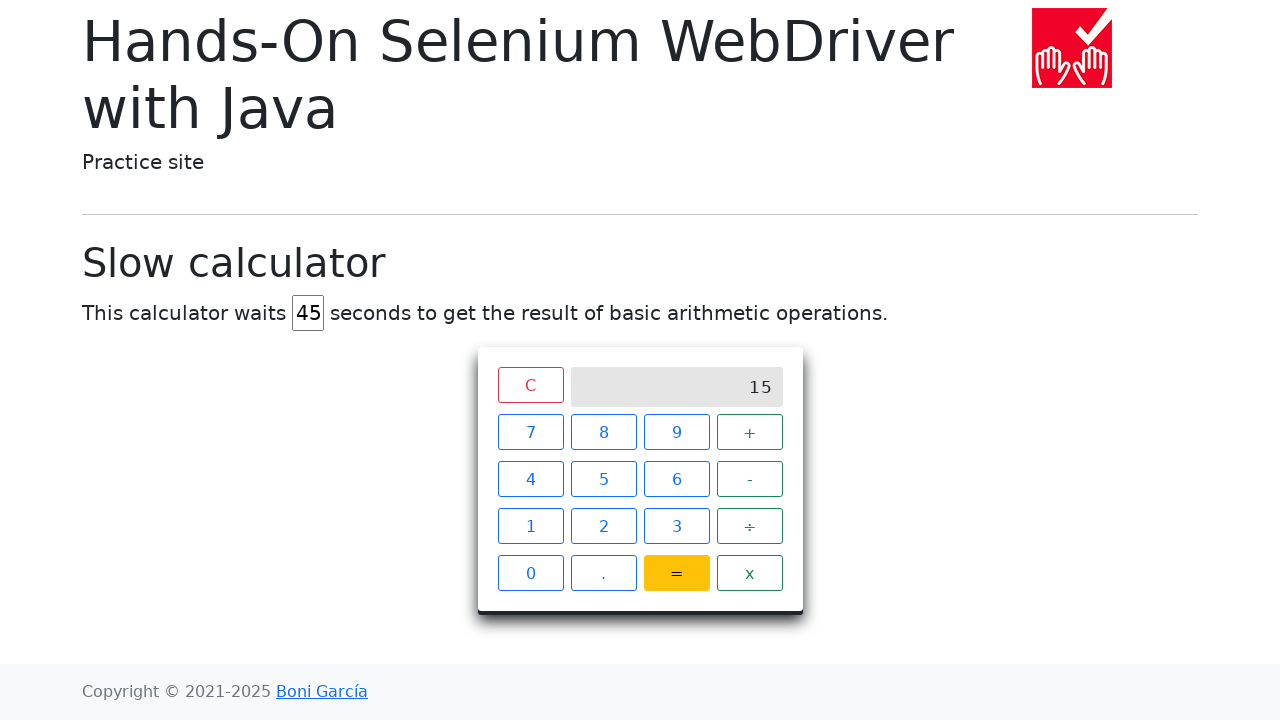

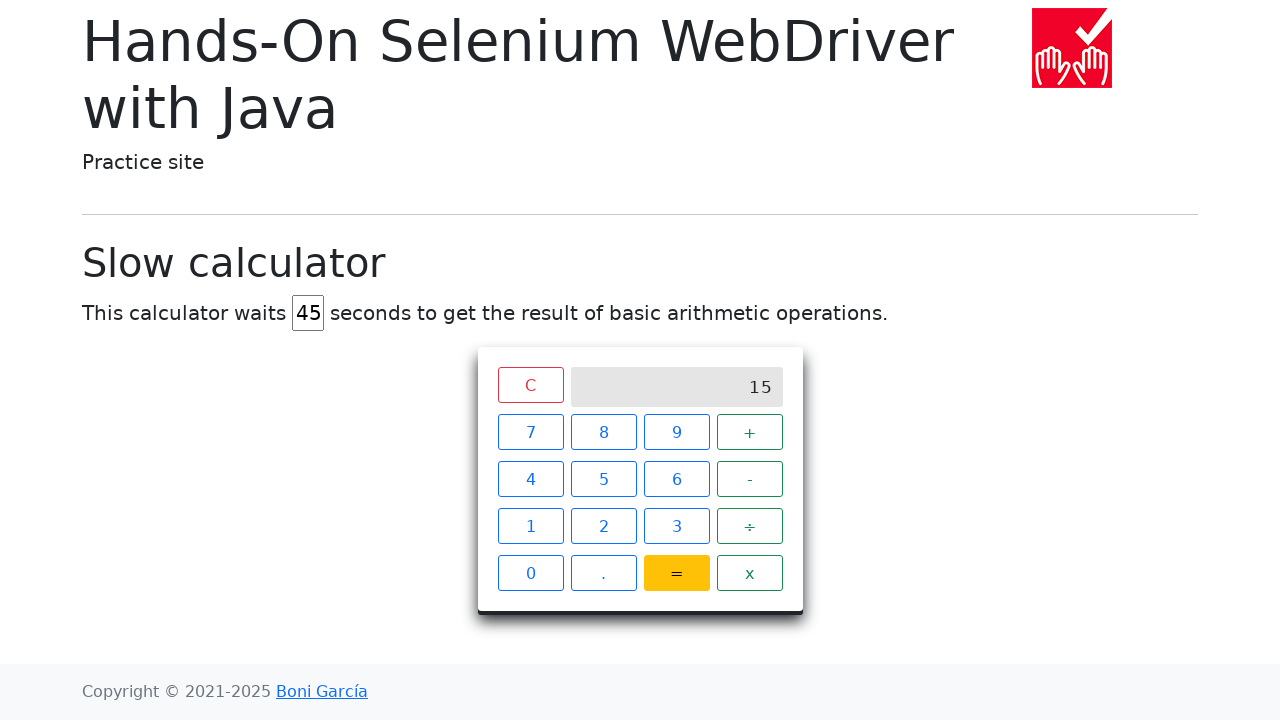